Tests drag and drop functionality on jQuery UI demo page by dragging an element first by offset, then to a target element

Starting URL: https://jqueryui.com/droppable

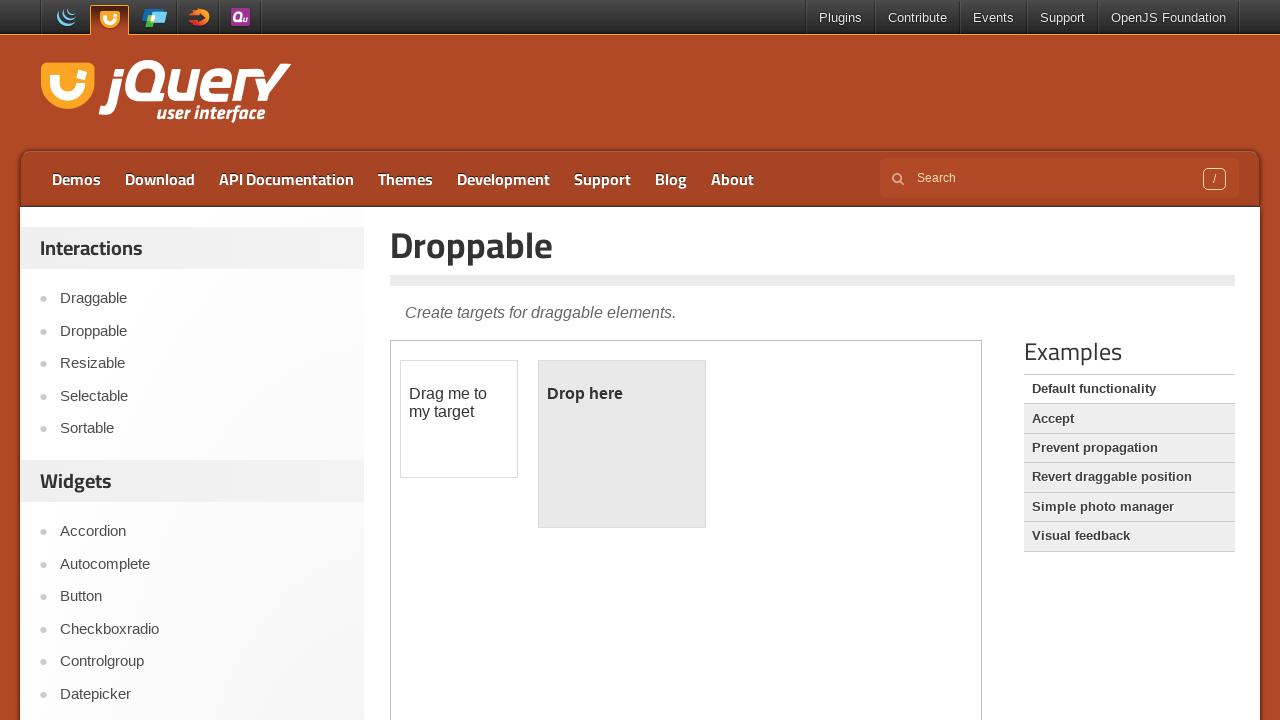

Located the demo iframe
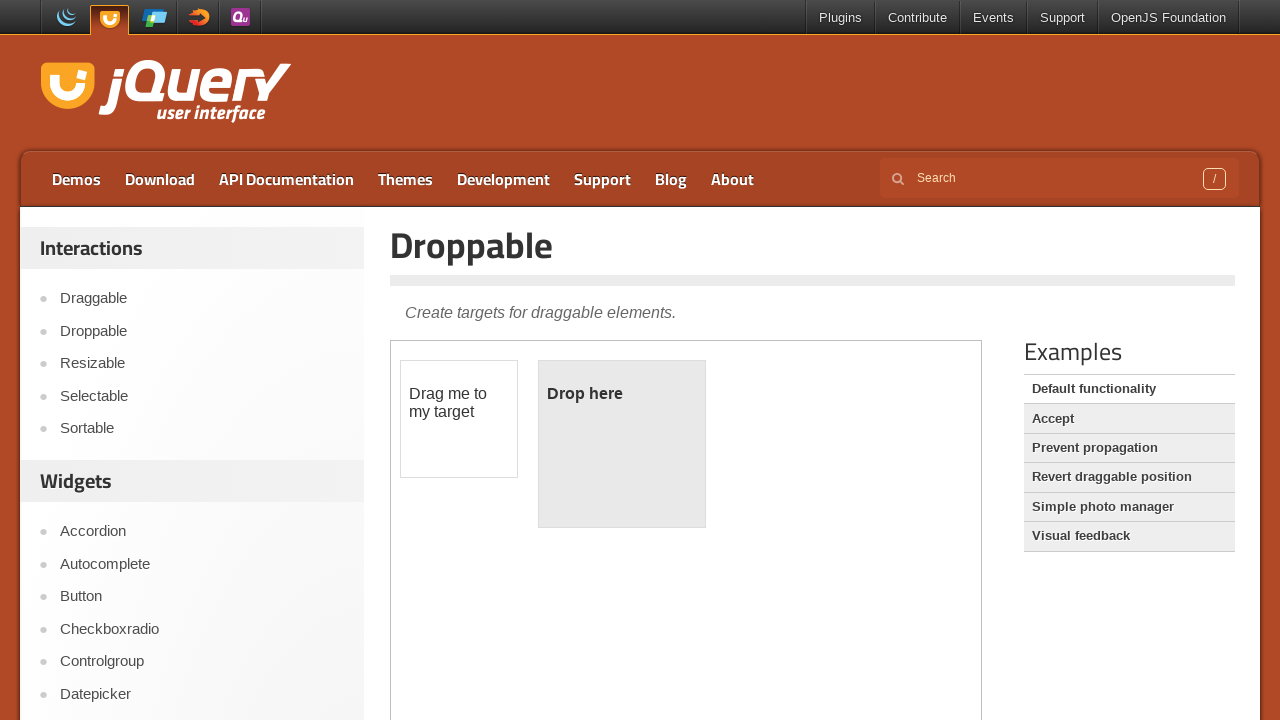

Located the draggable element
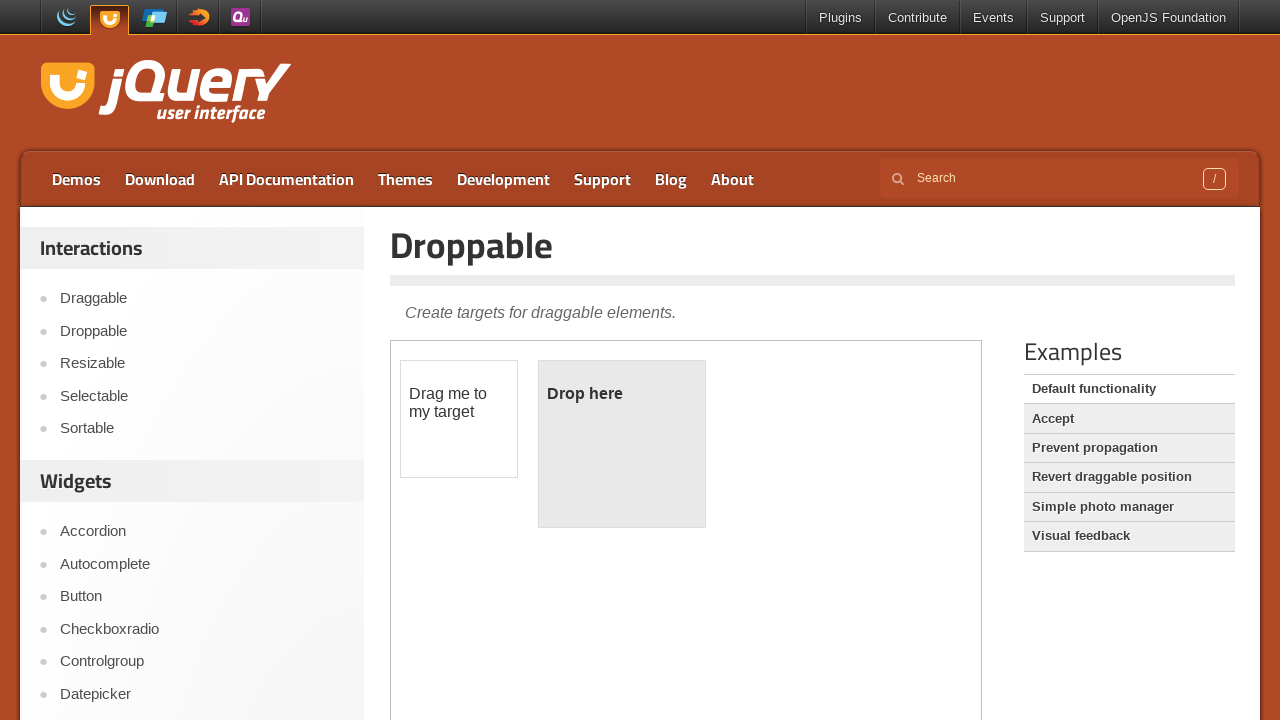

Located the droppable element
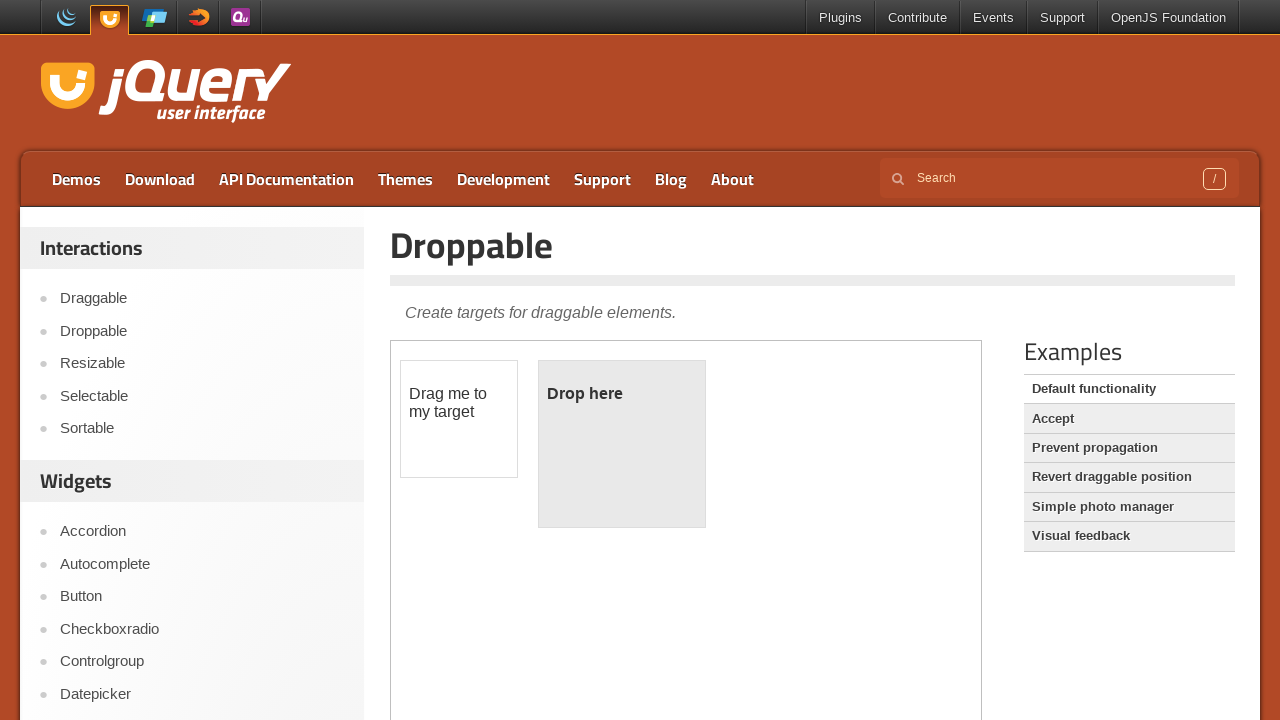

Dragged element by offset (100, 100) at (501, 461)
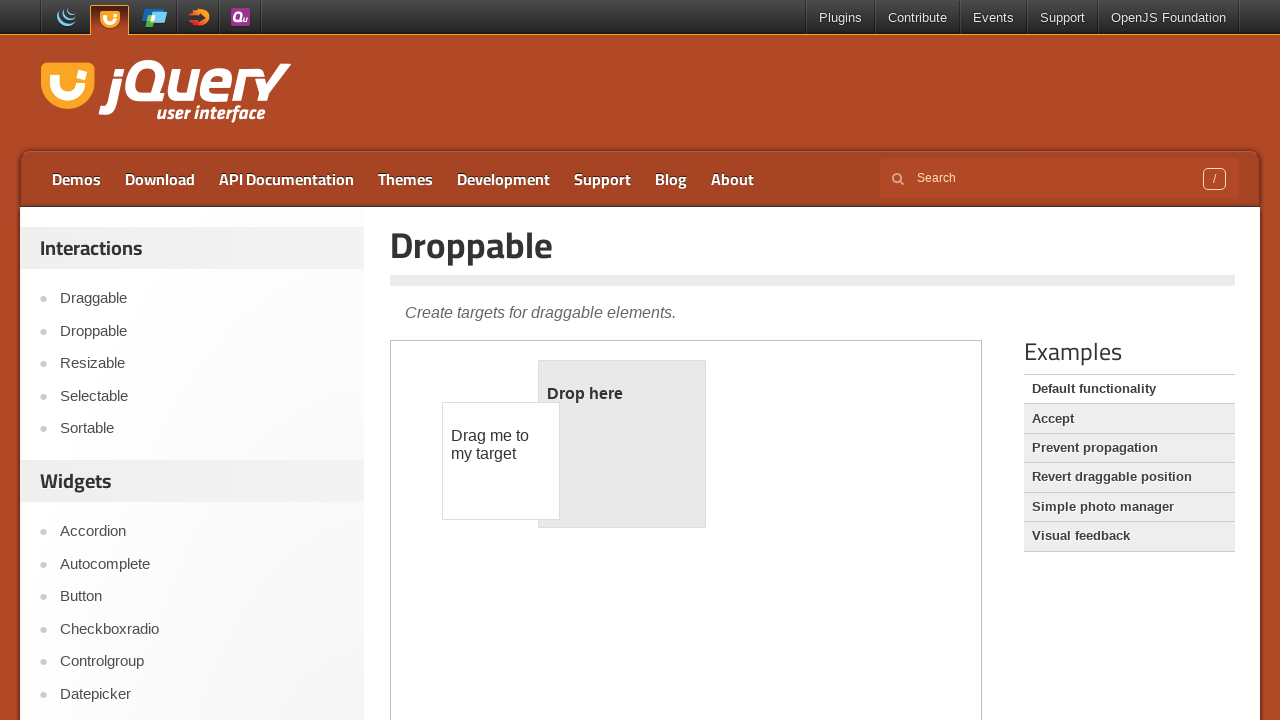

Waited 1 second between drag actions
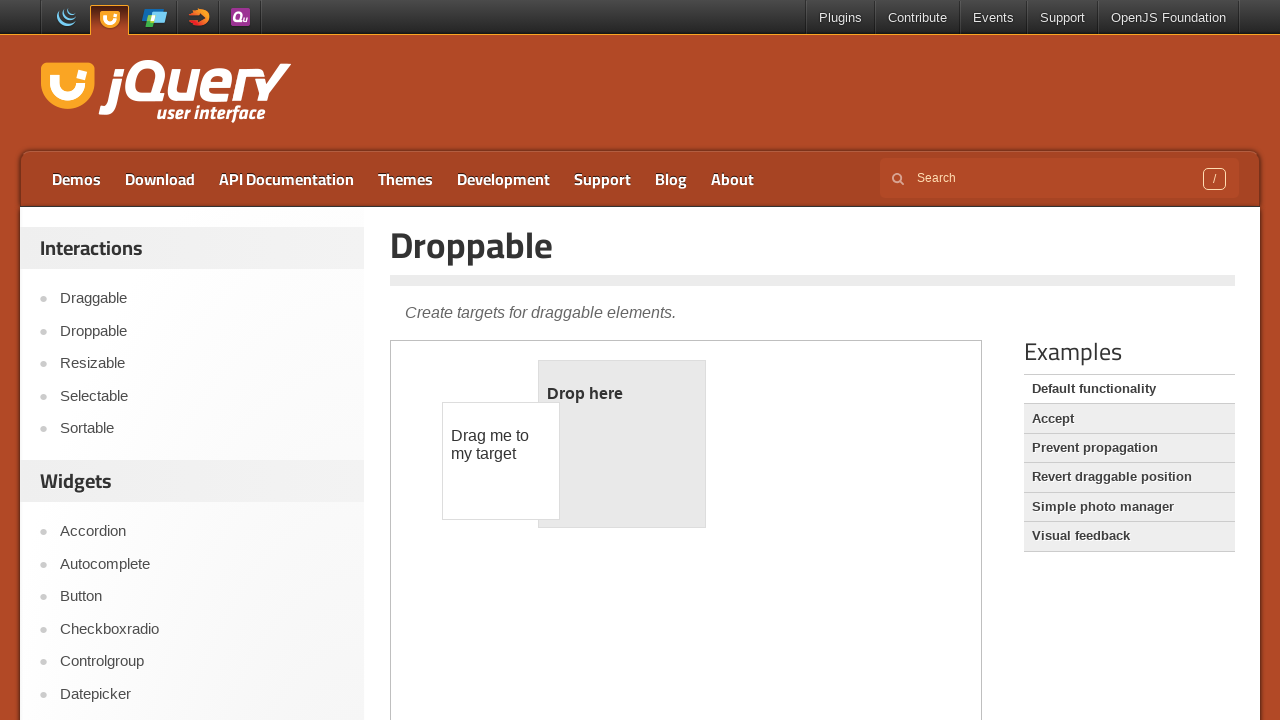

Dragged element to the droppable target at (622, 444)
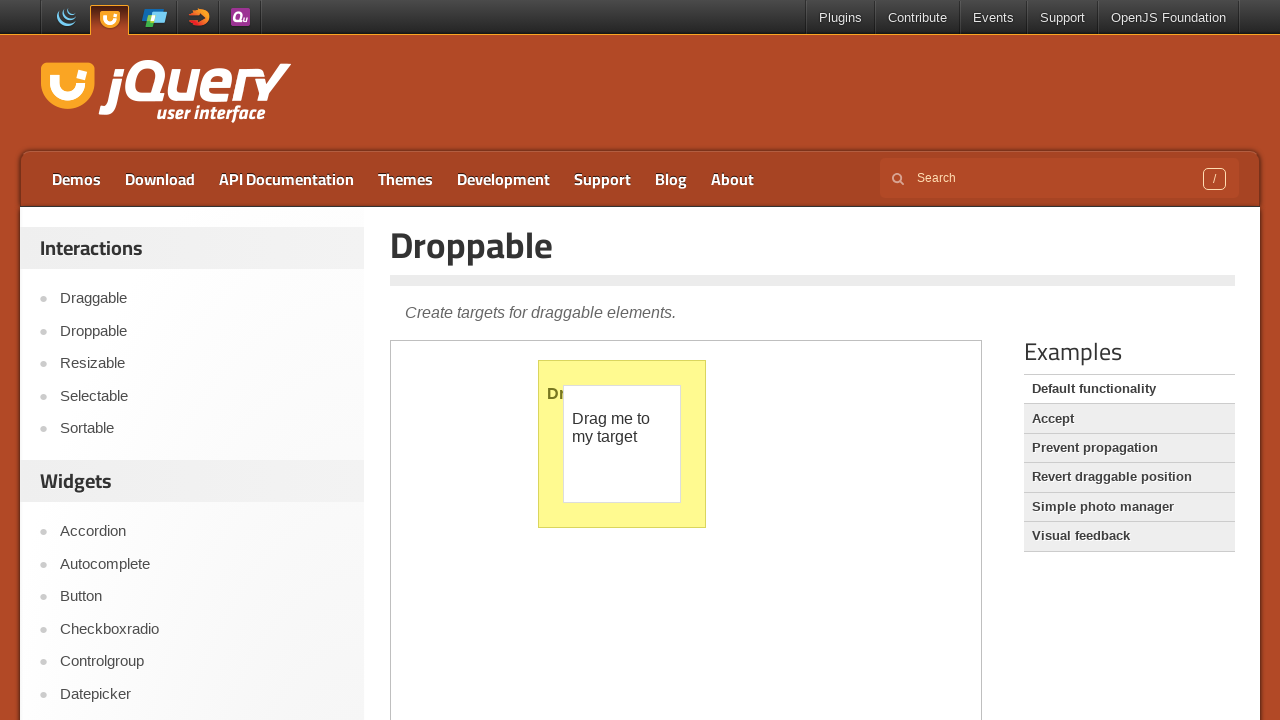

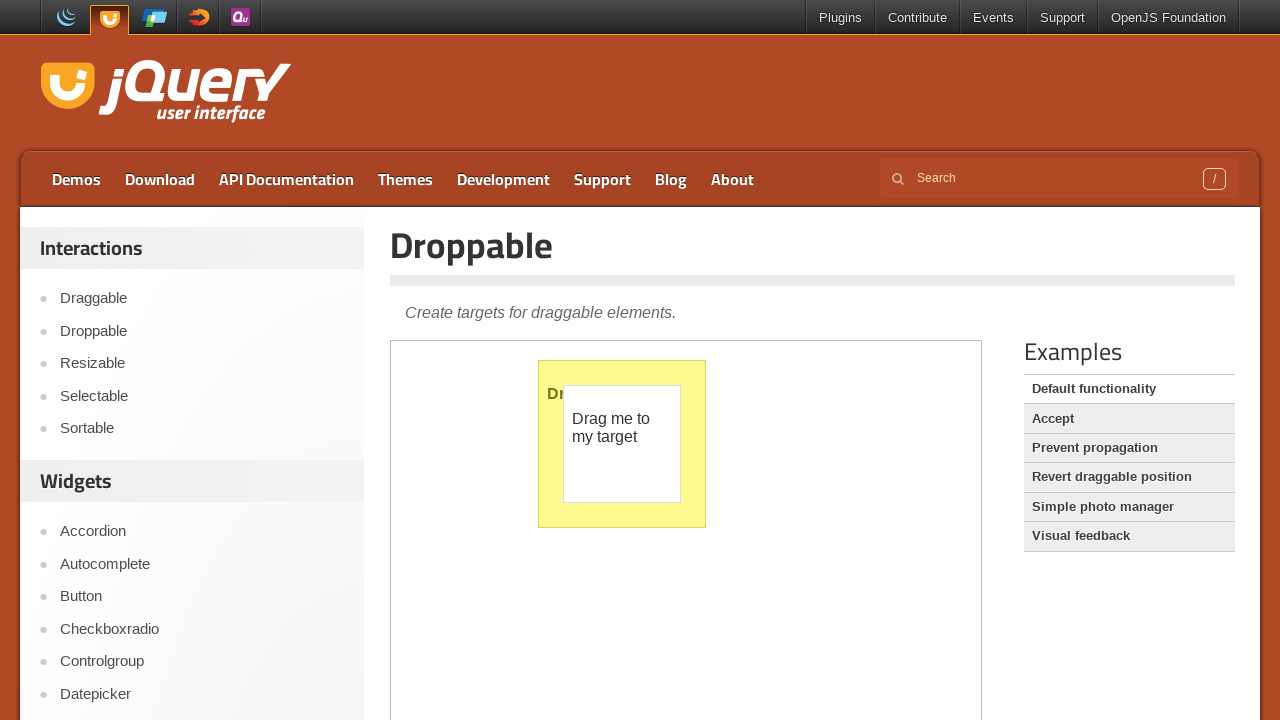